Tests alert handling by clicking a button that triggers an alert dialog and accepting it

Starting URL: https://seleniumpractise.blogspot.com/2019/01/alert-demo.html

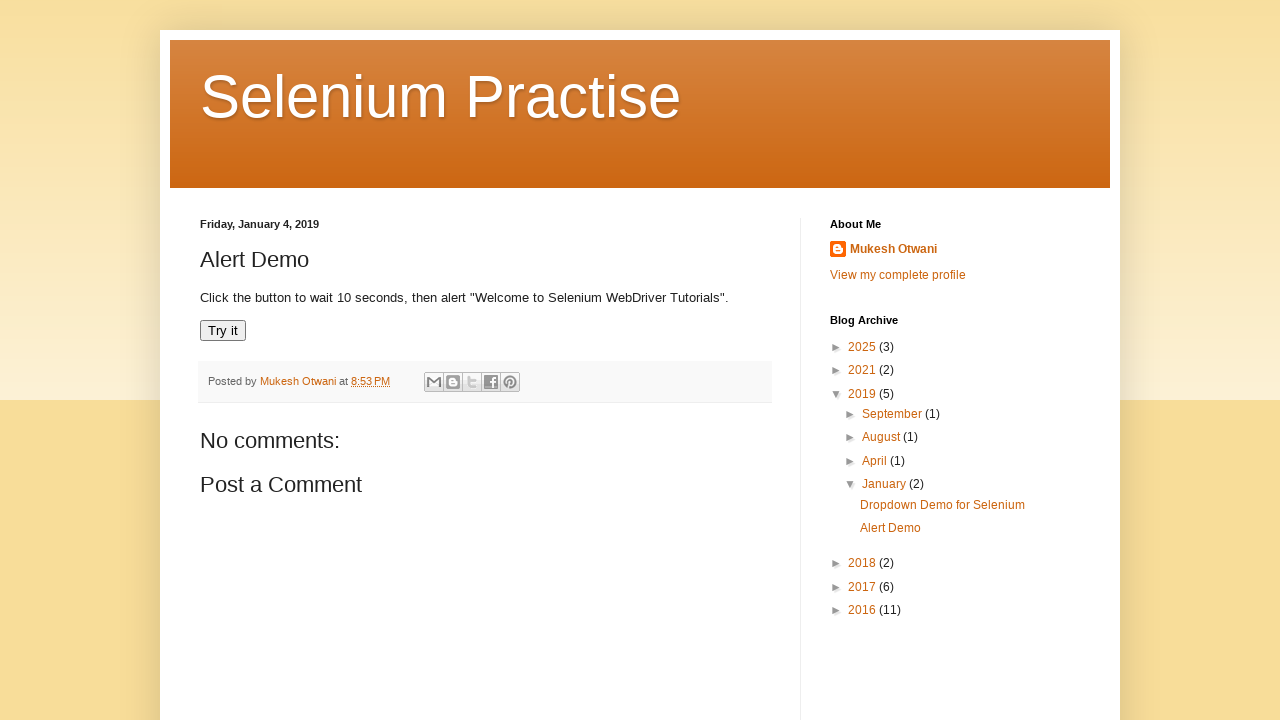

Clicked 'Try it' button to trigger alert dialog at (223, 331) on xpath=//button[text()='Try it']
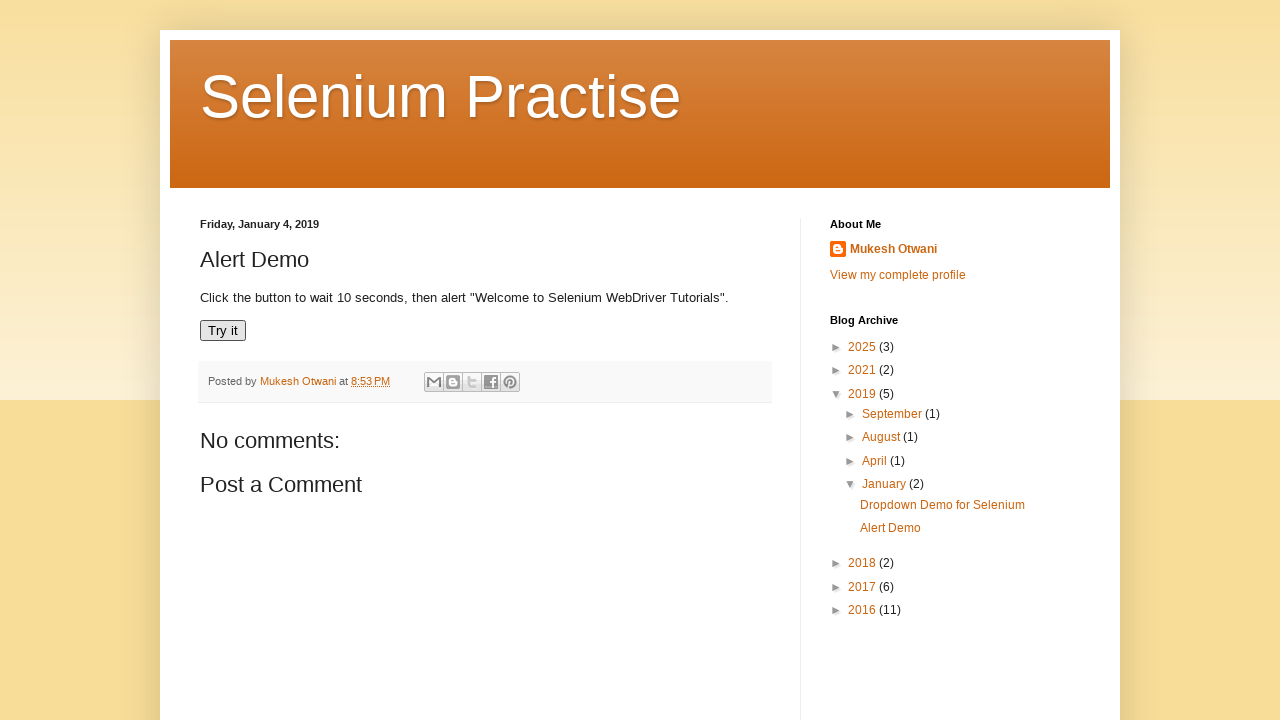

Set up dialog handler to accept alert
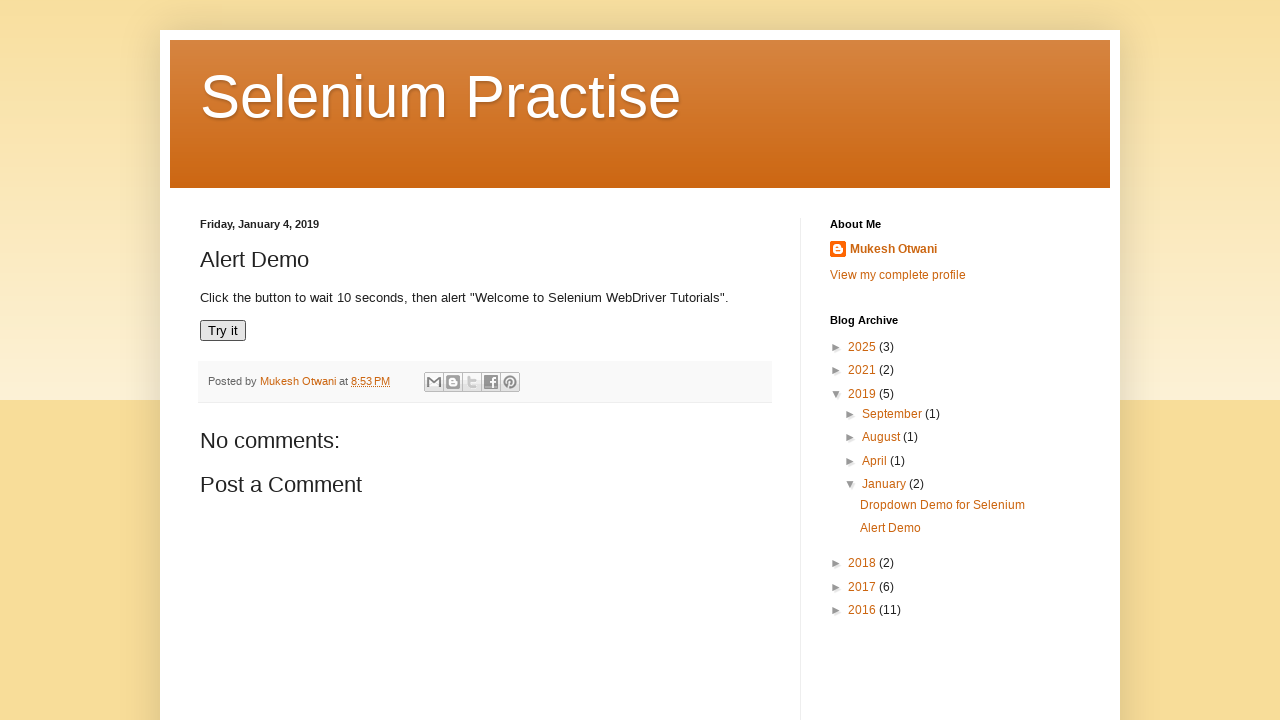

Waited 500ms for alert to be processed
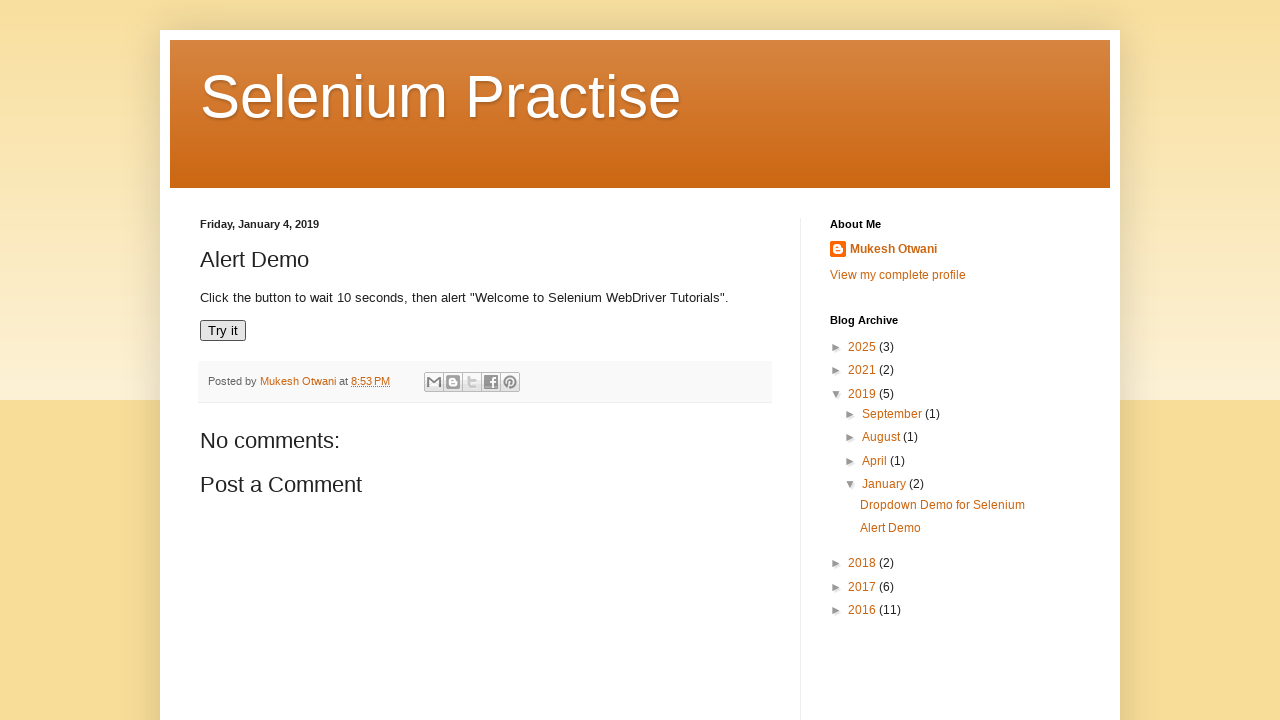

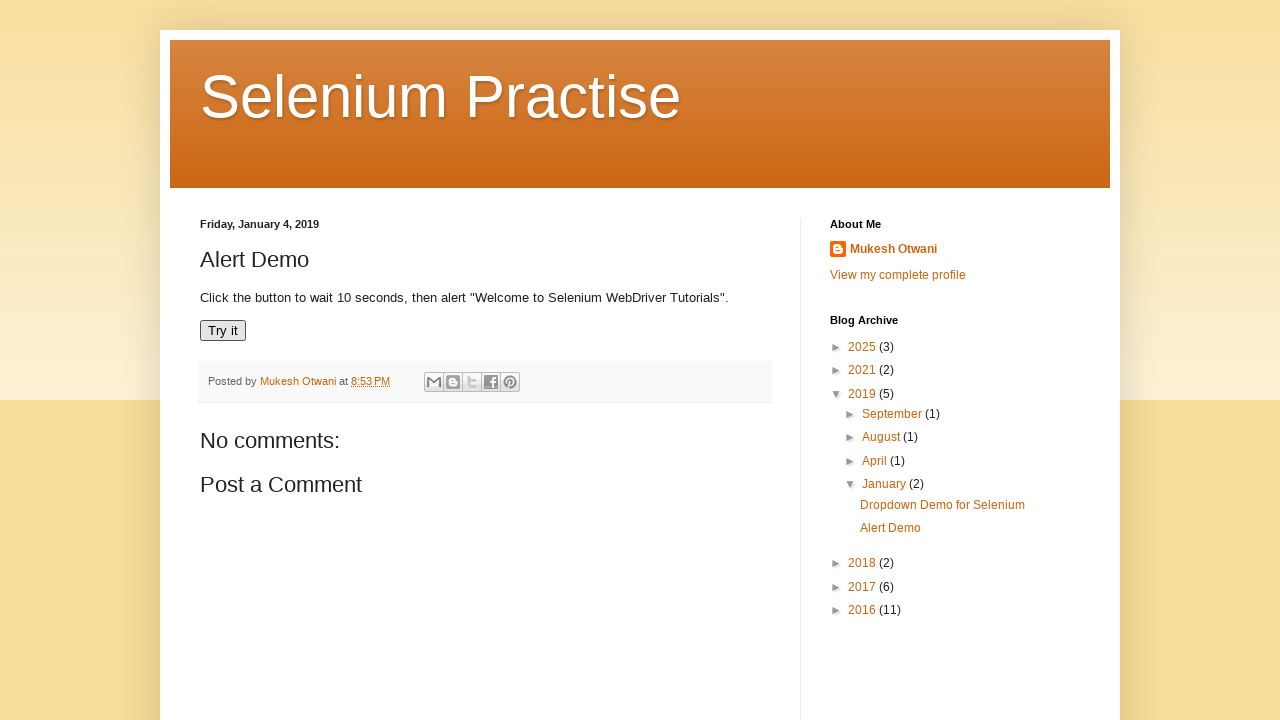